Tests the home page link by clicking on Boni García link in the footer

Starting URL: https://bonigarcia.dev/selenium-webdriver-java/web-form.html

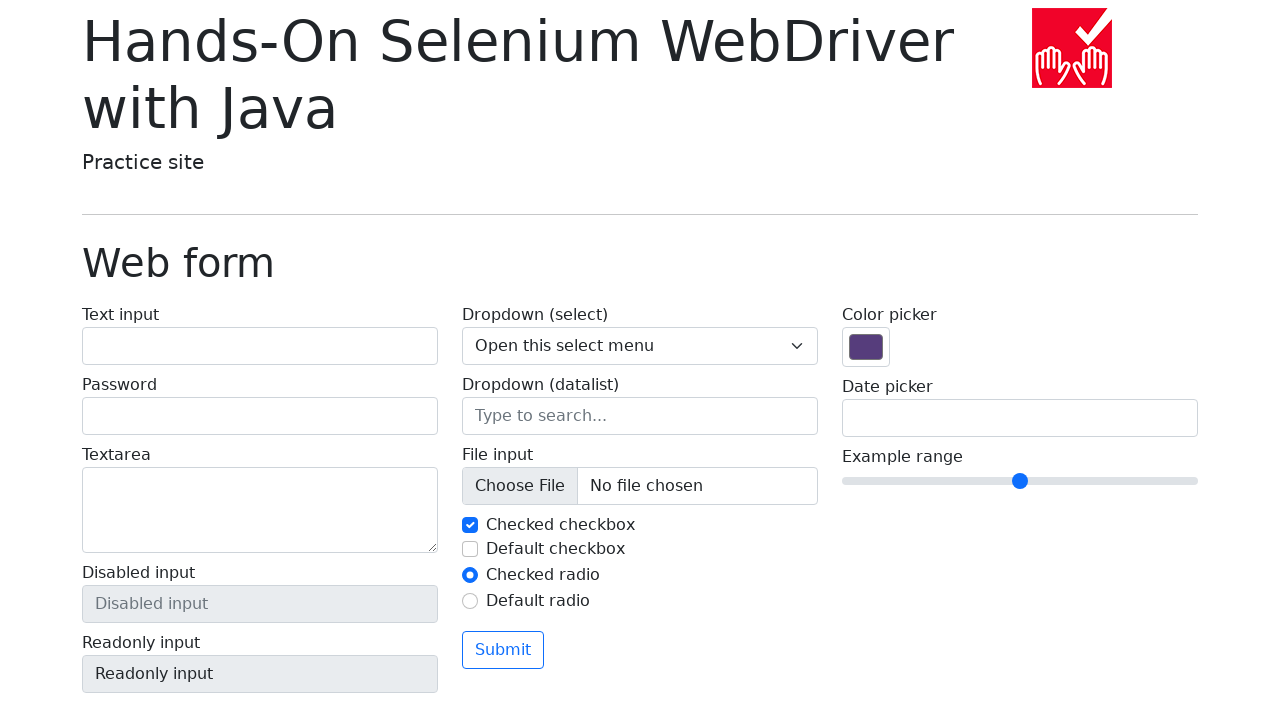

Waited for copyright text in footer to load
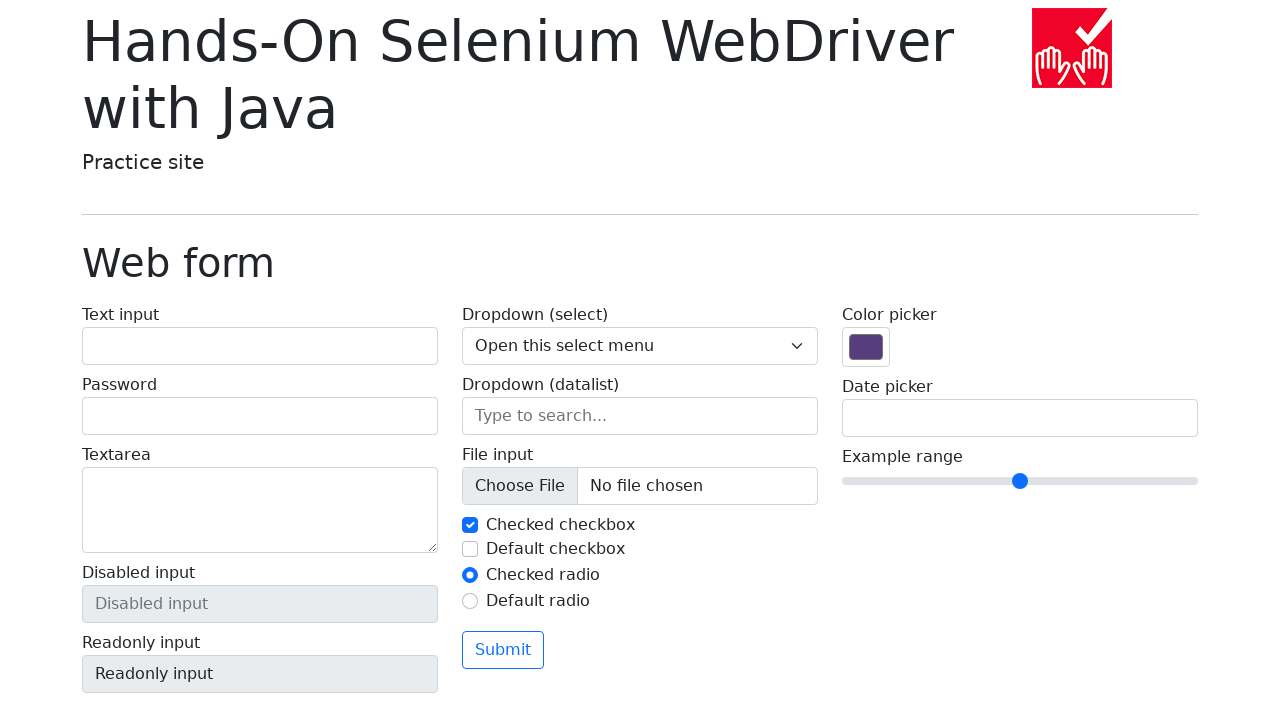

Clicked on Boni García link in footer at (322, 692) on xpath=//span[@class='text-muted']/a[text()='Boni García']
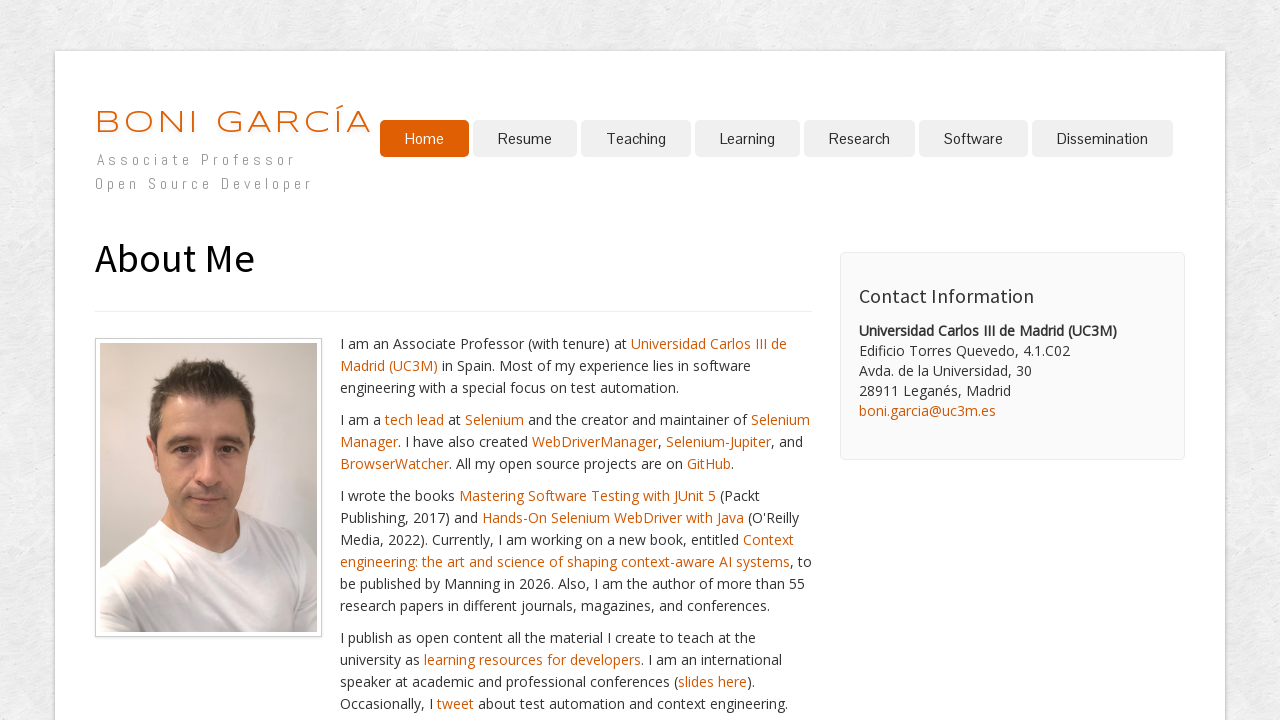

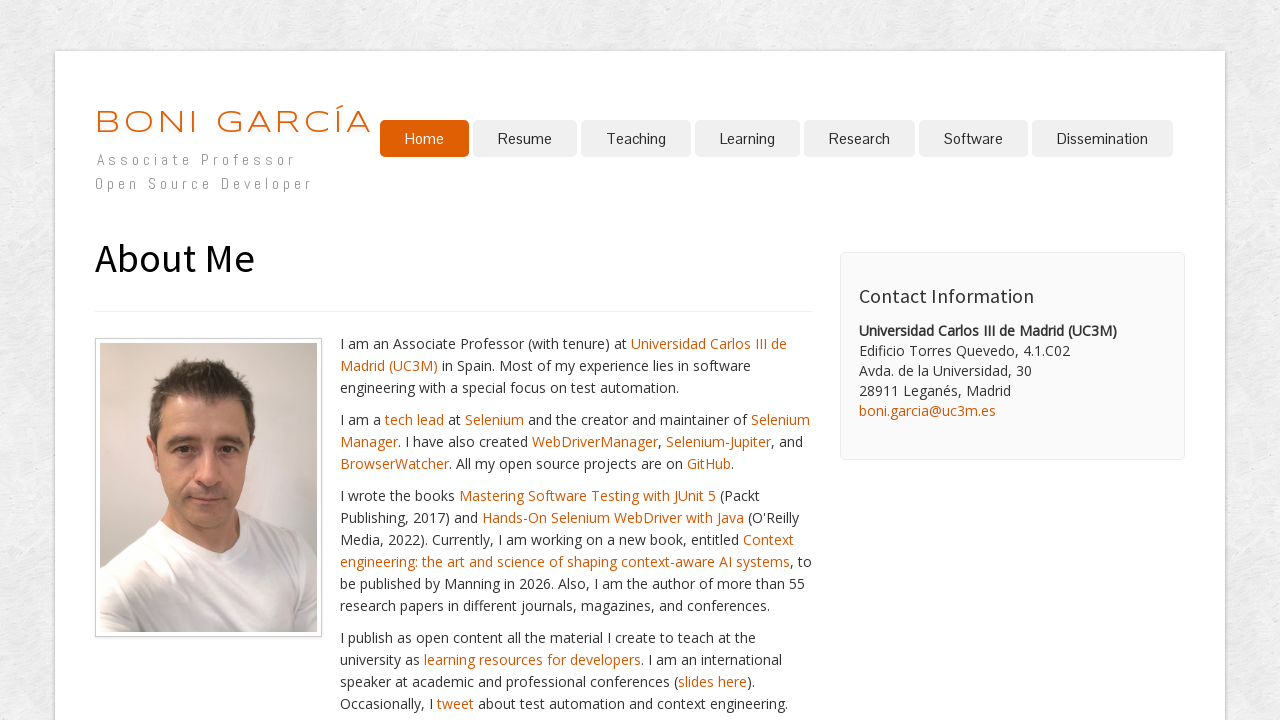